Tests file upload functionality by selecting a file and clicking the upload button on a demo upload page

Starting URL: https://the-internet.herokuapp.com/upload

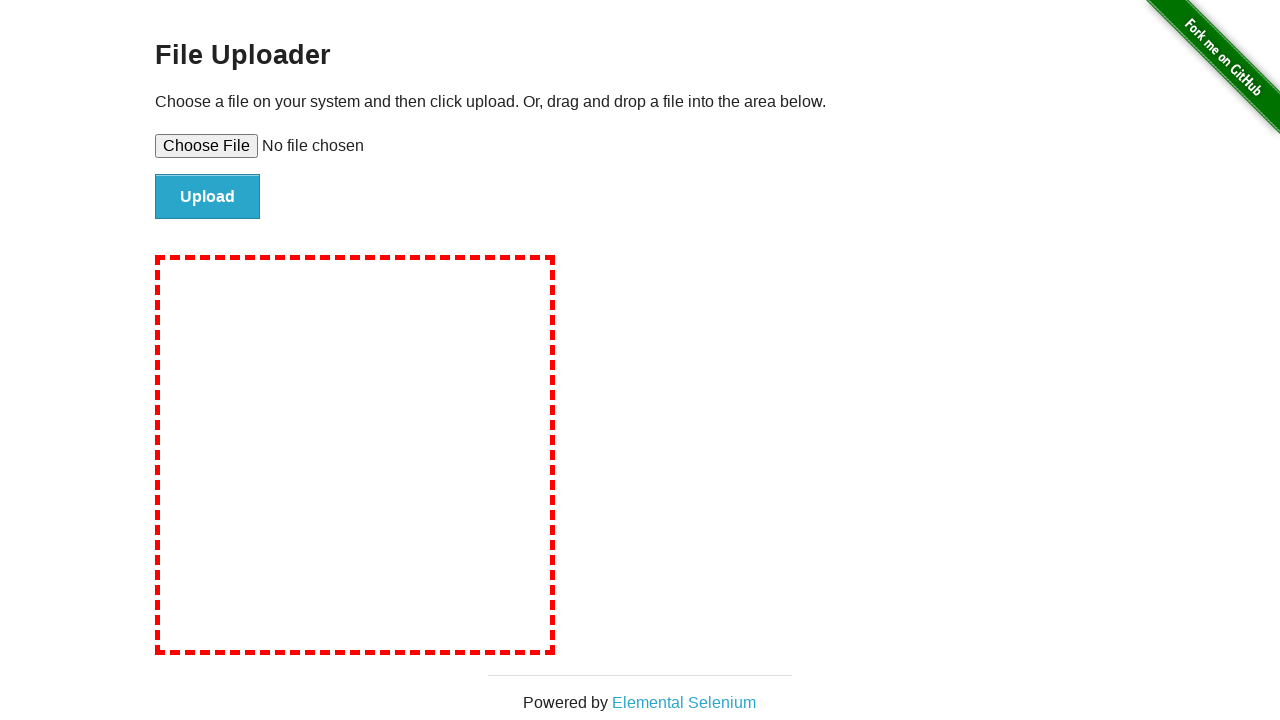

Created temporary test file for upload
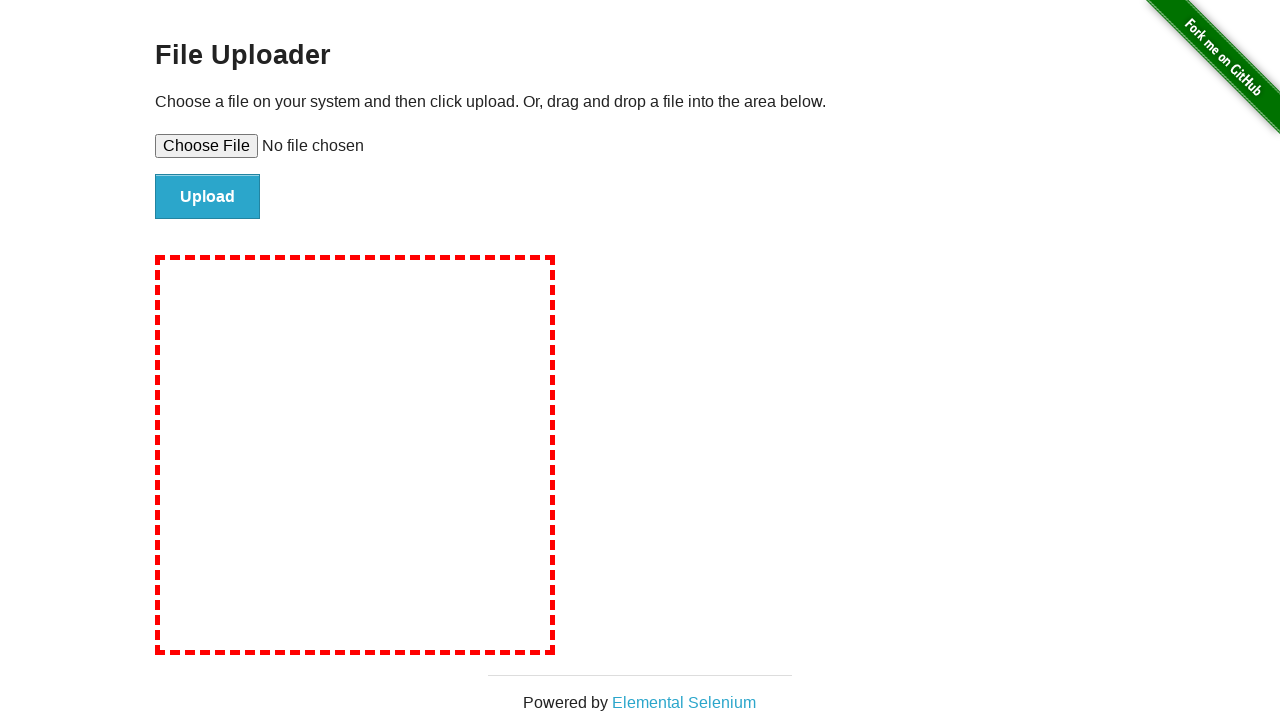

Selected test file in the file upload input
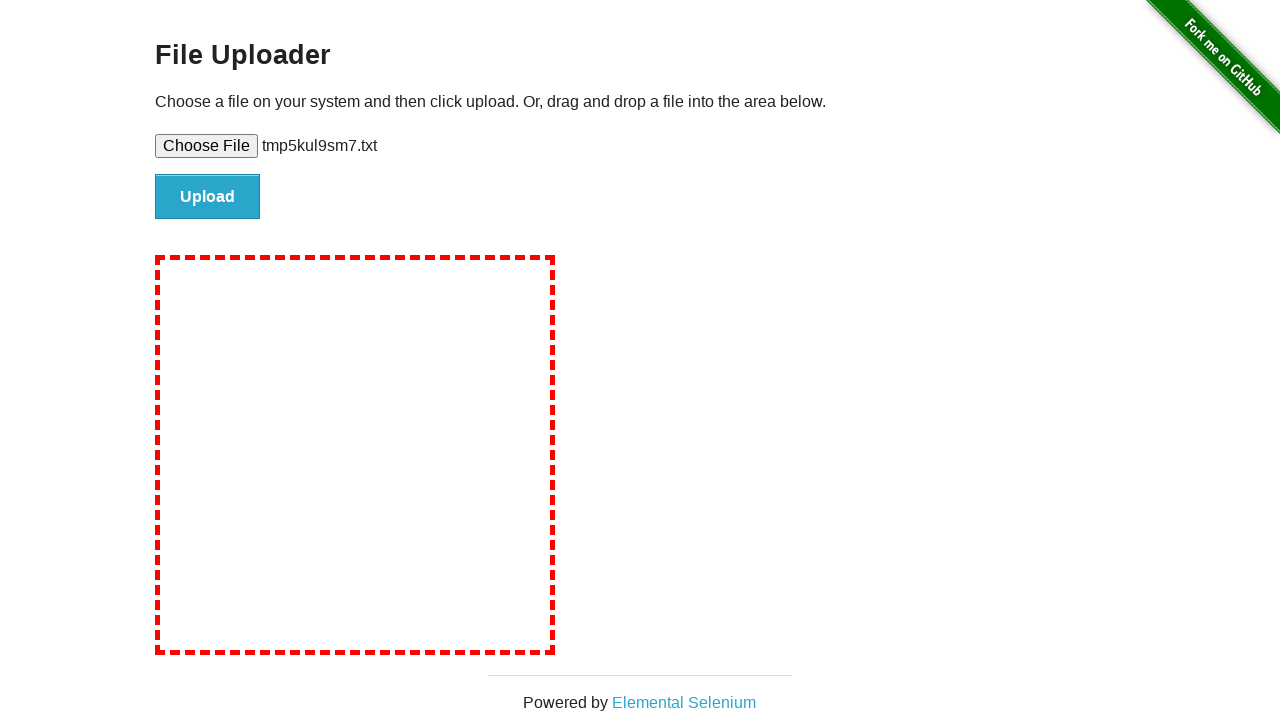

Clicked the upload button to submit the file at (208, 197) on #file-submit
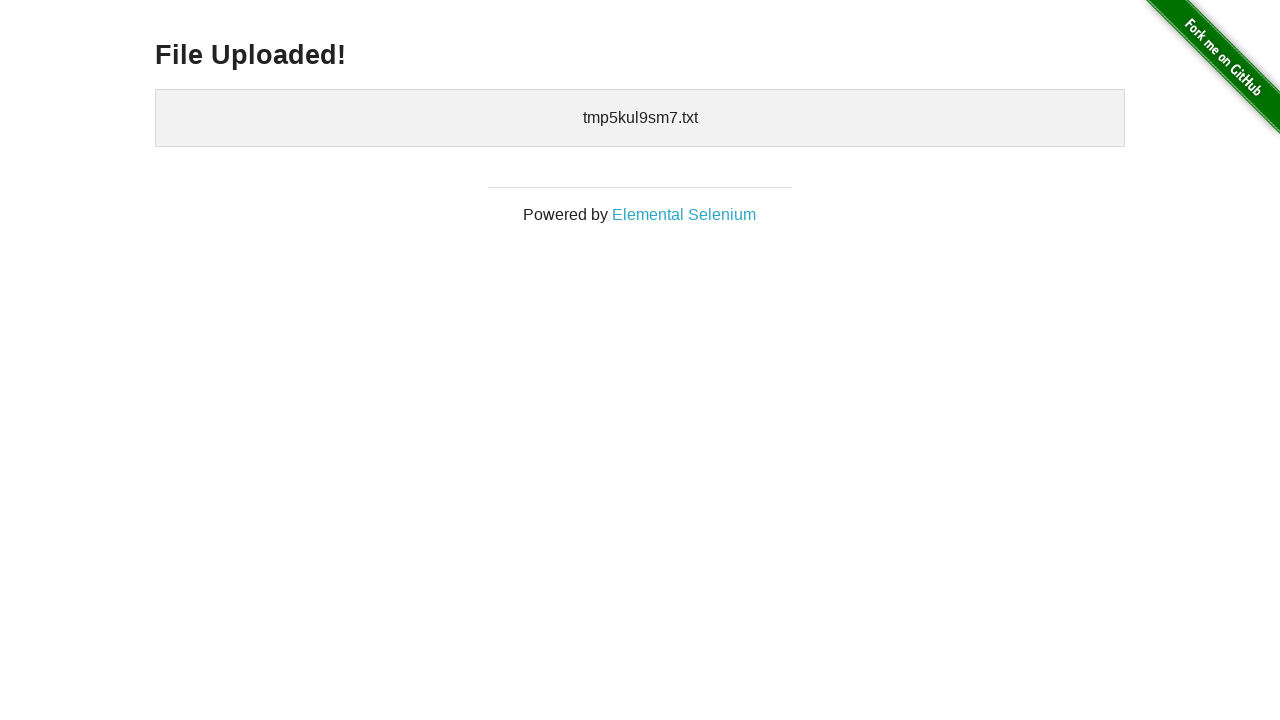

Upload confirmation message appeared
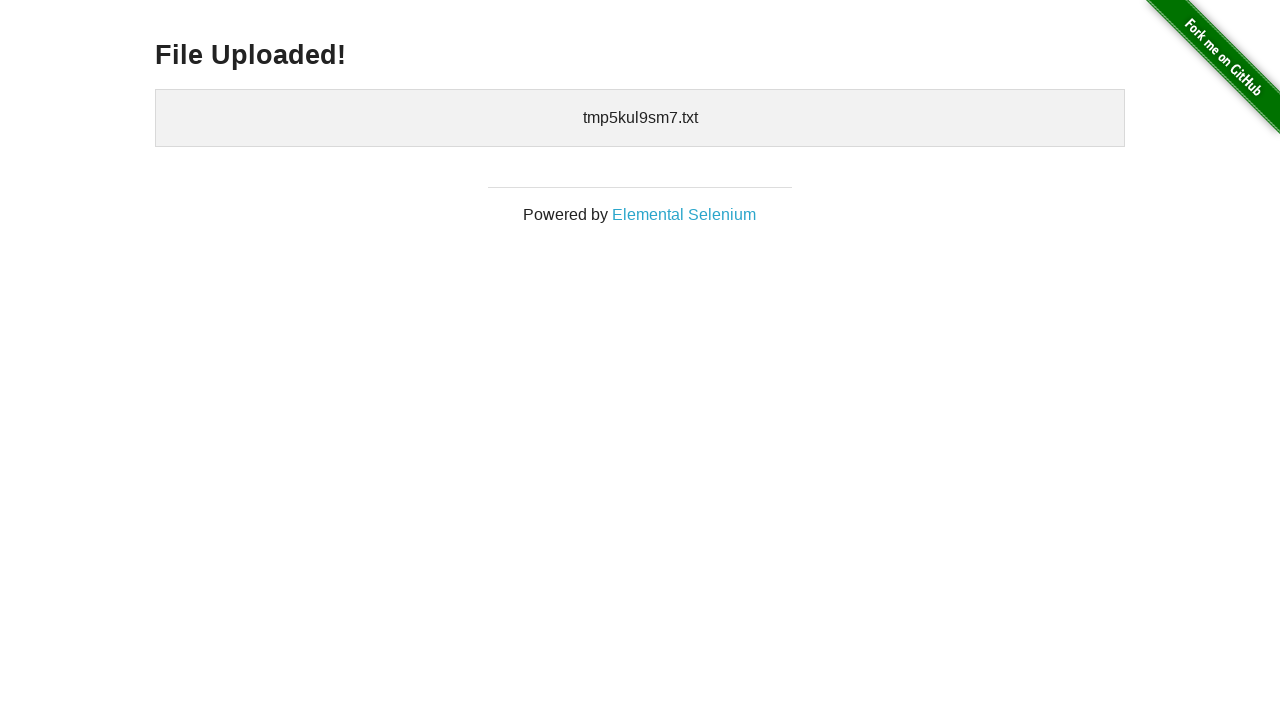

Cleaned up temporary test file
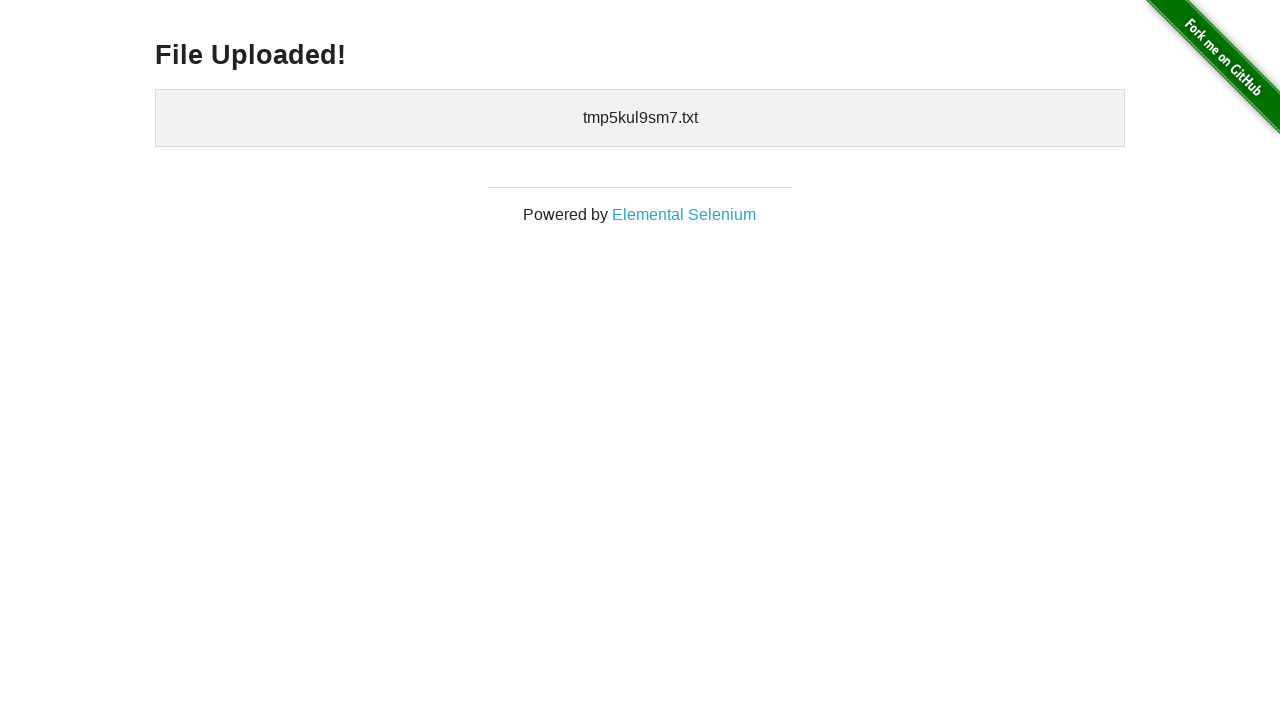

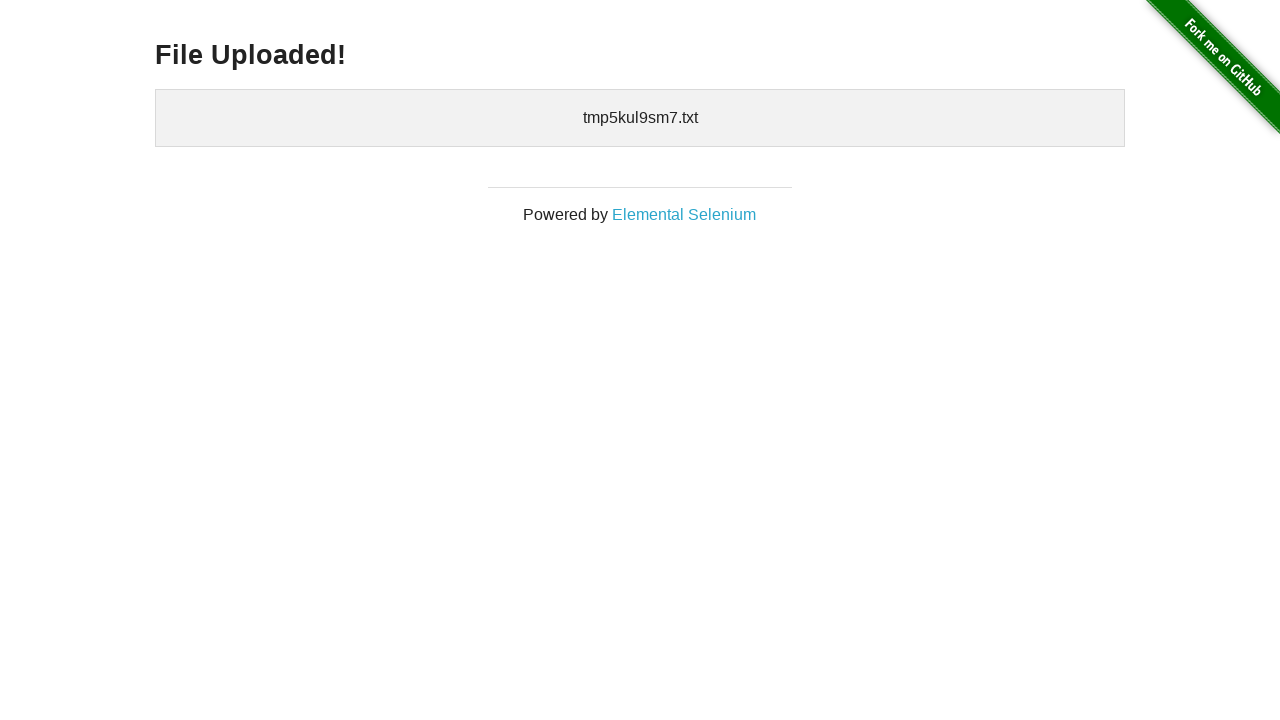